Tests checkbox functionality by navigating to the checkboxes page and selecting the first checkbox if it's not already selected

Starting URL: http://the-internet.herokuapp.com/

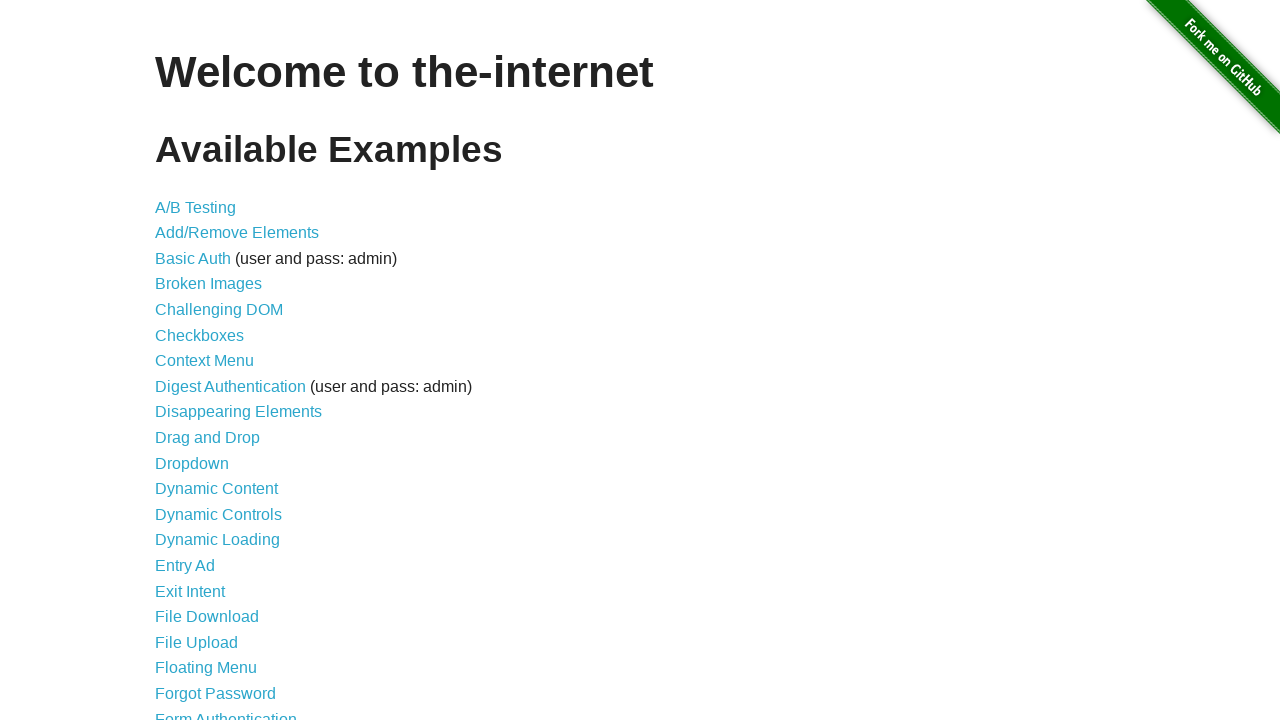

Clicked on checkboxes page link at (200, 335) on xpath=//*[@id='content']/ul/li[6]/a
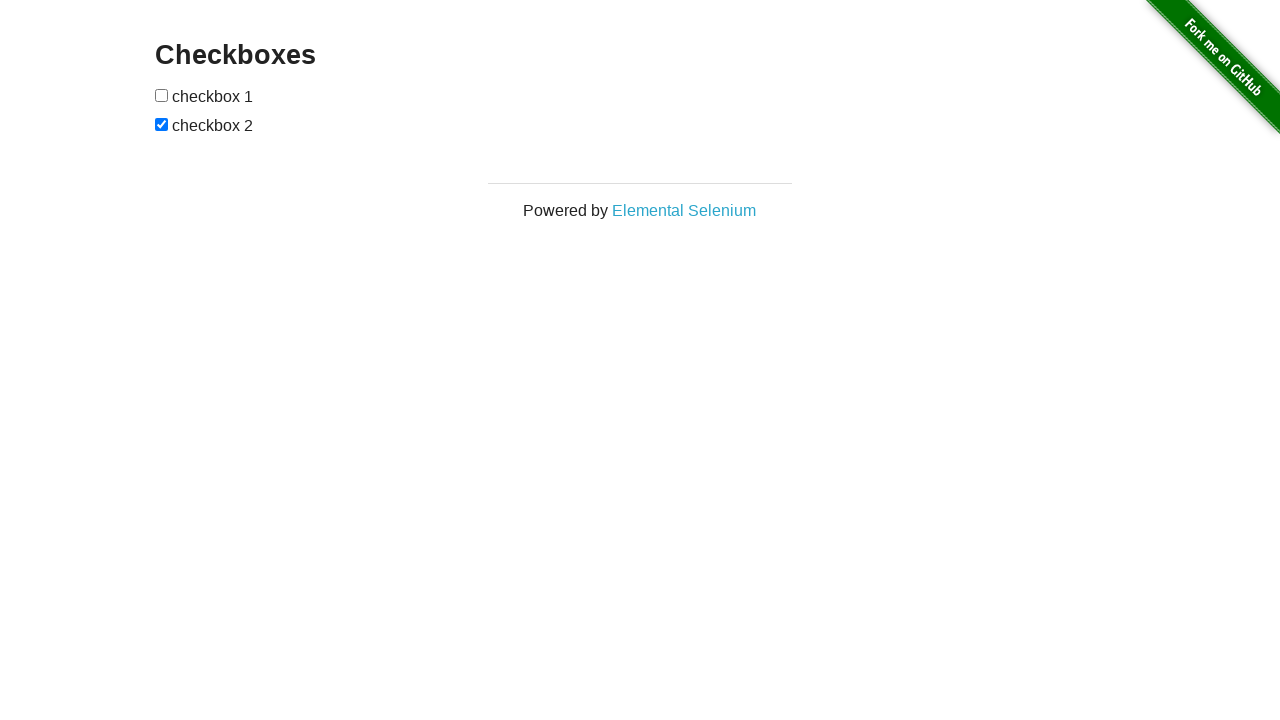

Checkboxes form loaded
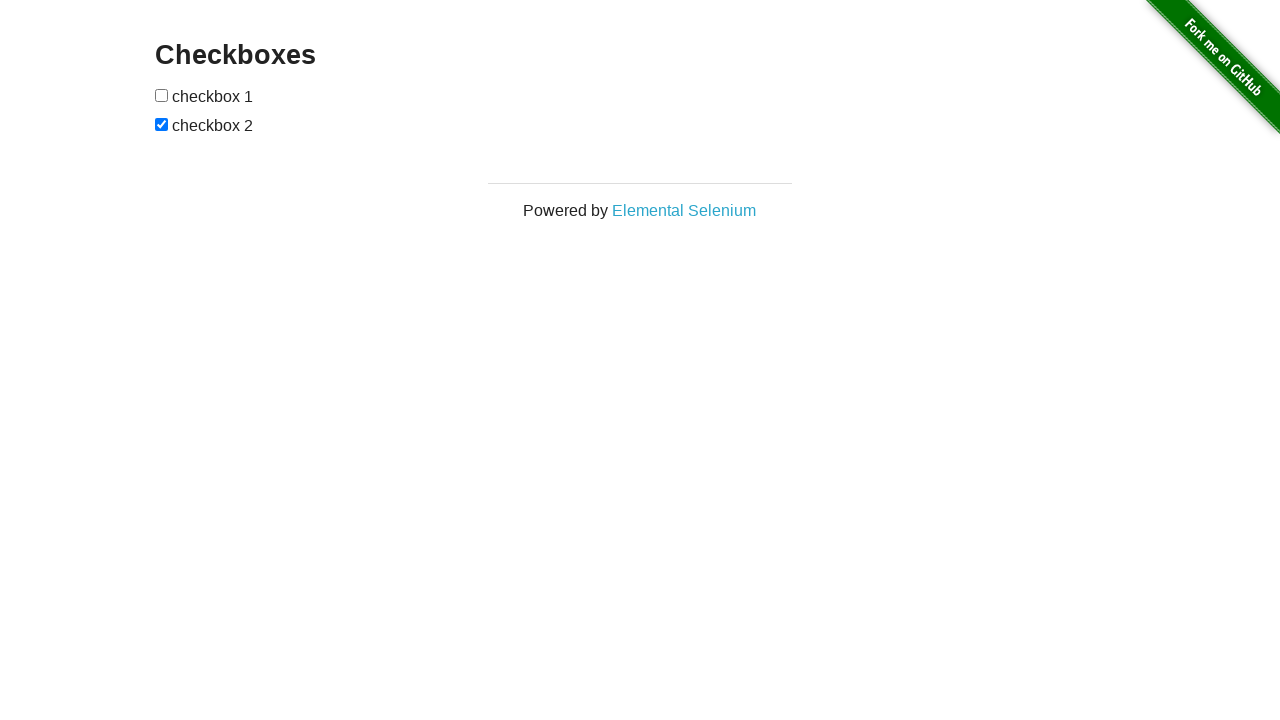

Located the first checkbox element
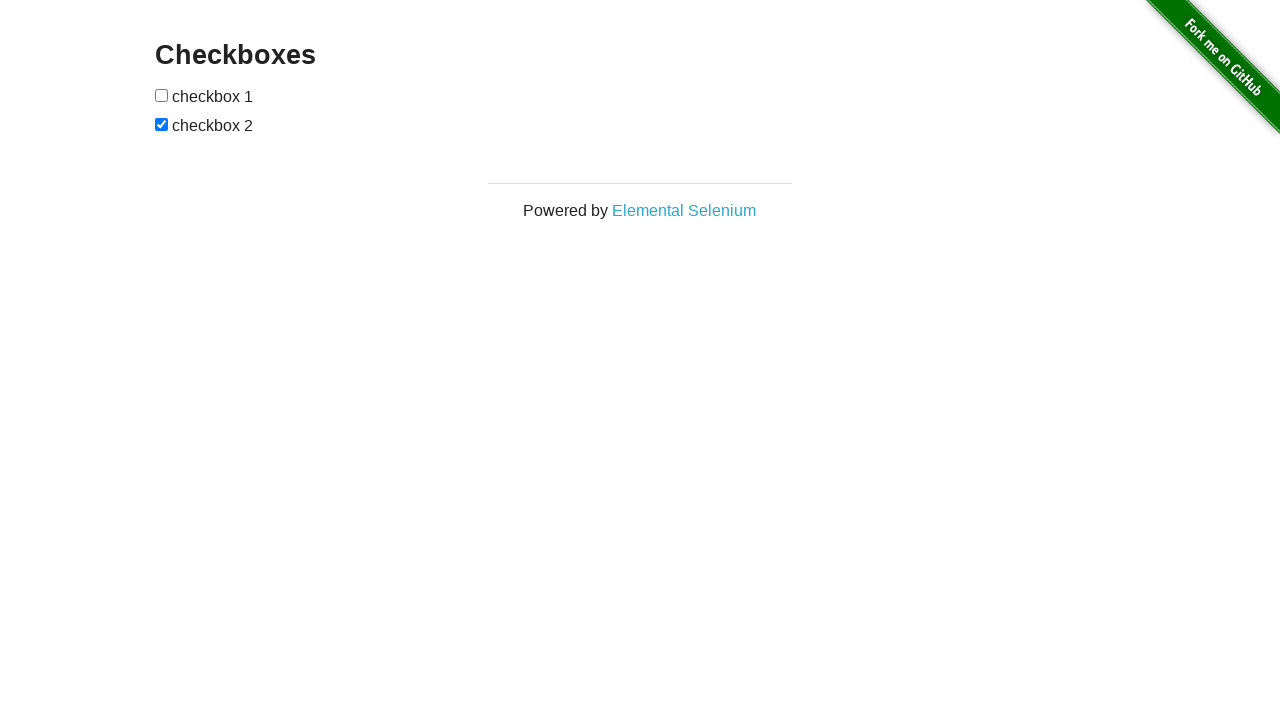

First checkbox was not selected, clicked to select it at (162, 95) on xpath=//form[@id='checkboxes']/input[1]
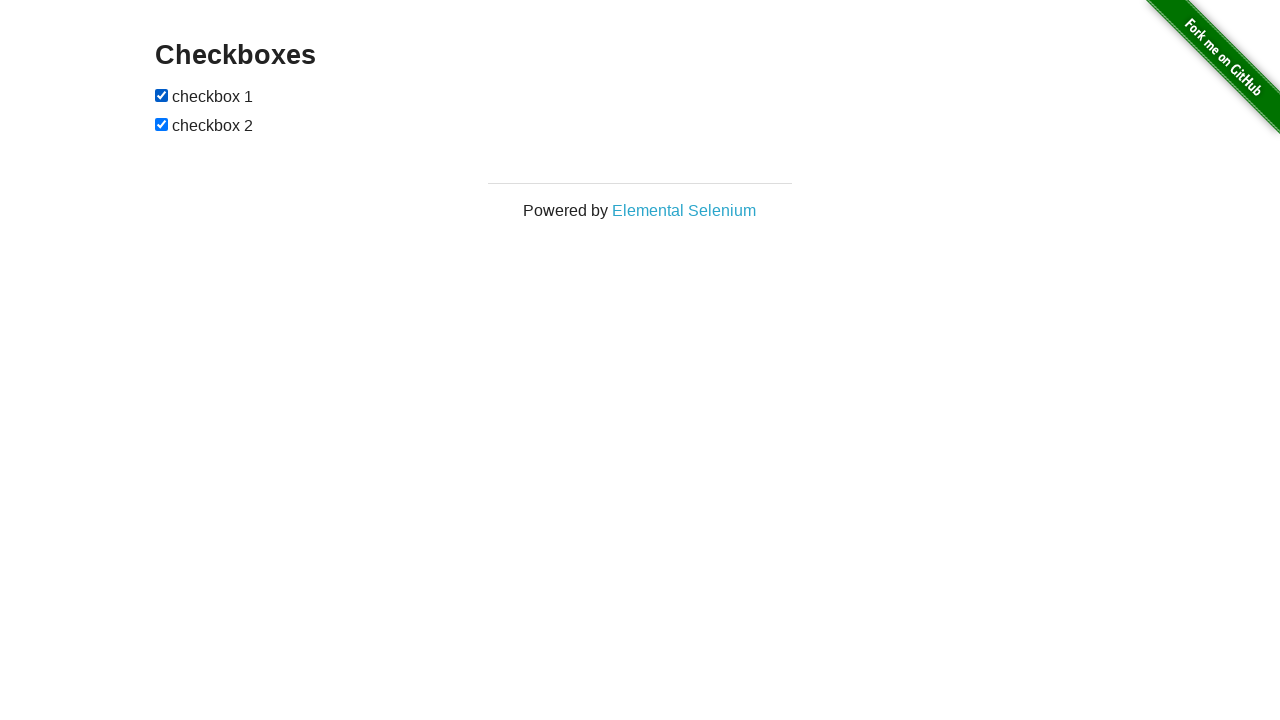

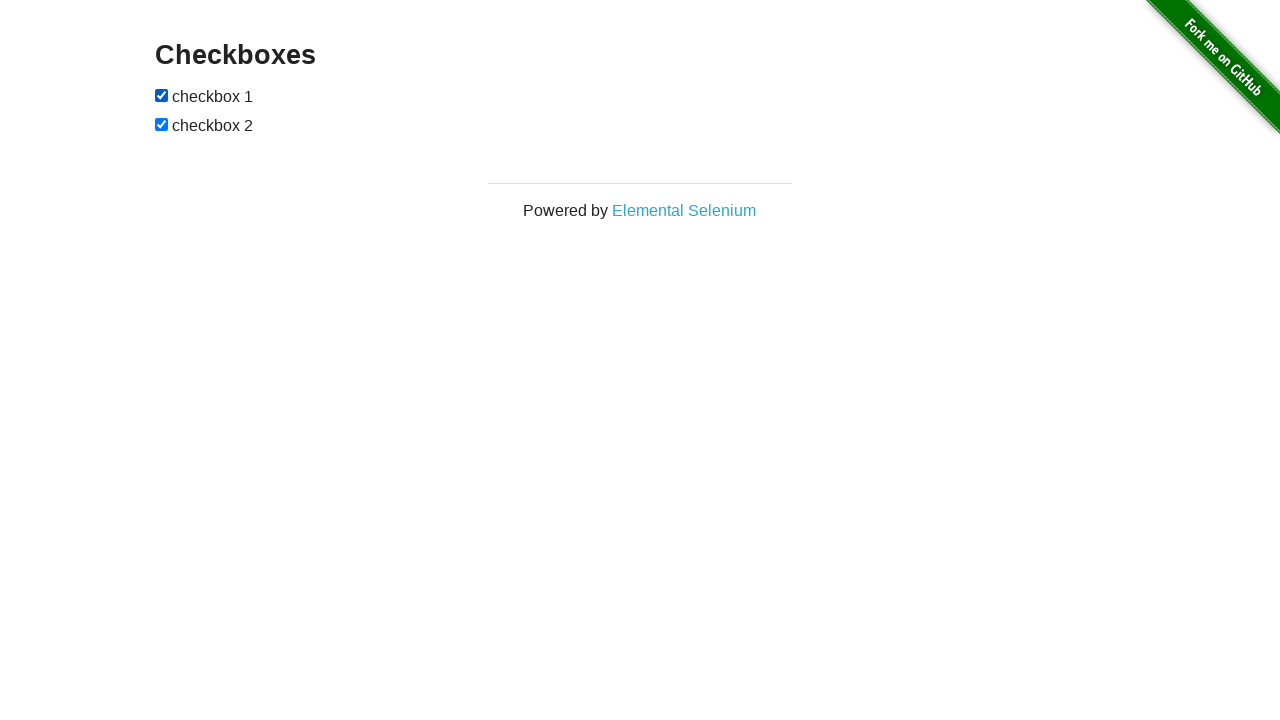